Tests JavaScript confirm dialog by clicking the JS Confirm button, dismissing it, and verifying the result message

Starting URL: https://the-internet.herokuapp.com/javascript_alerts

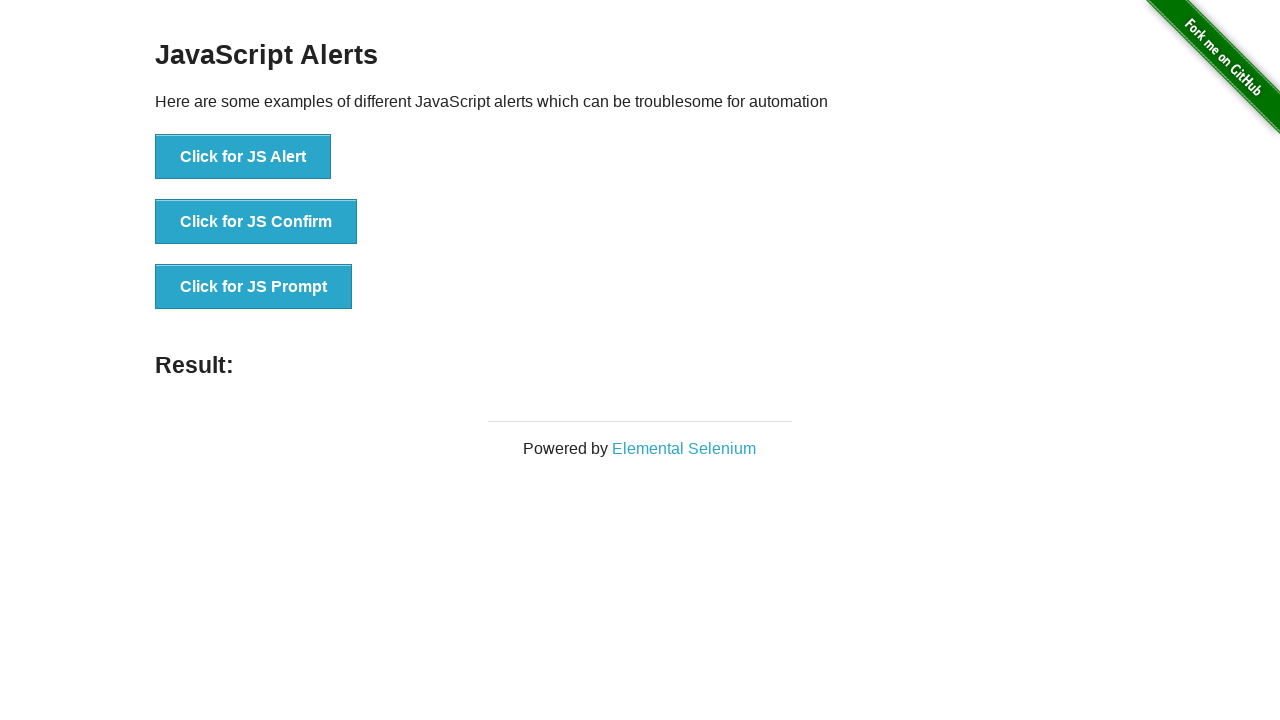

Clicked the JS Confirm button at (256, 222) on [onclick='jsConfirm()']
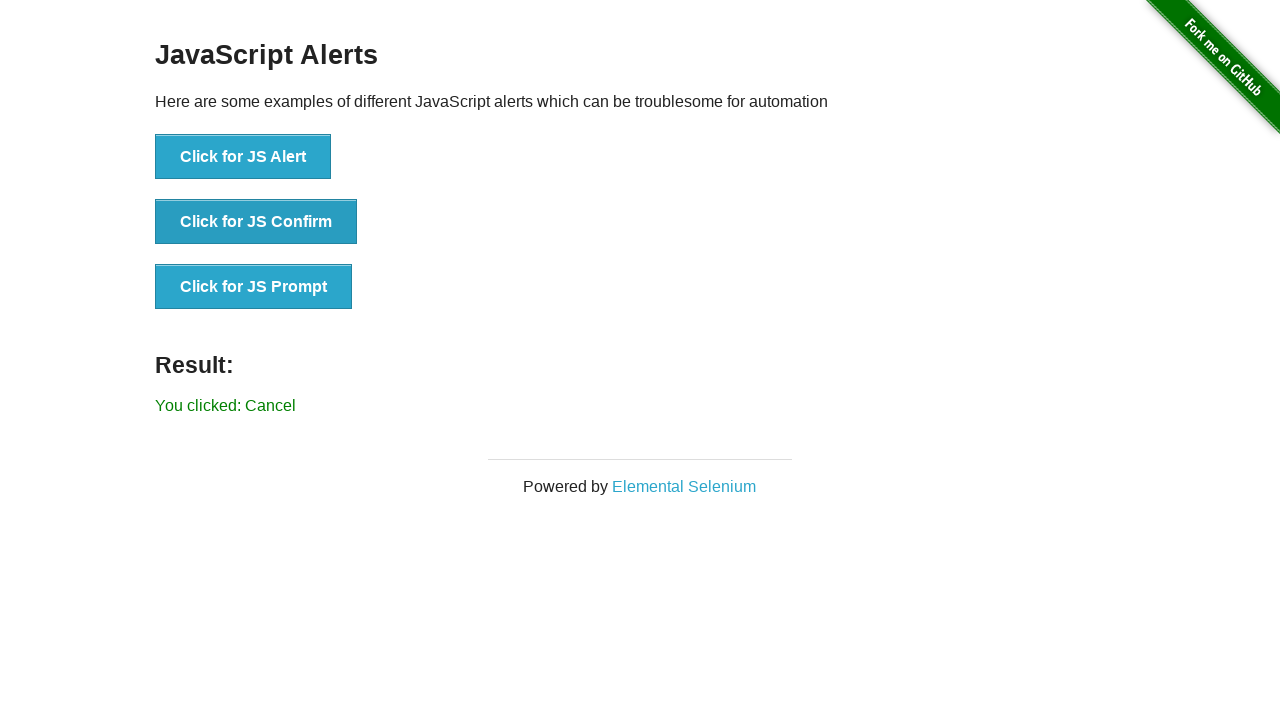

Set up dialog handler to dismiss confirm dialog
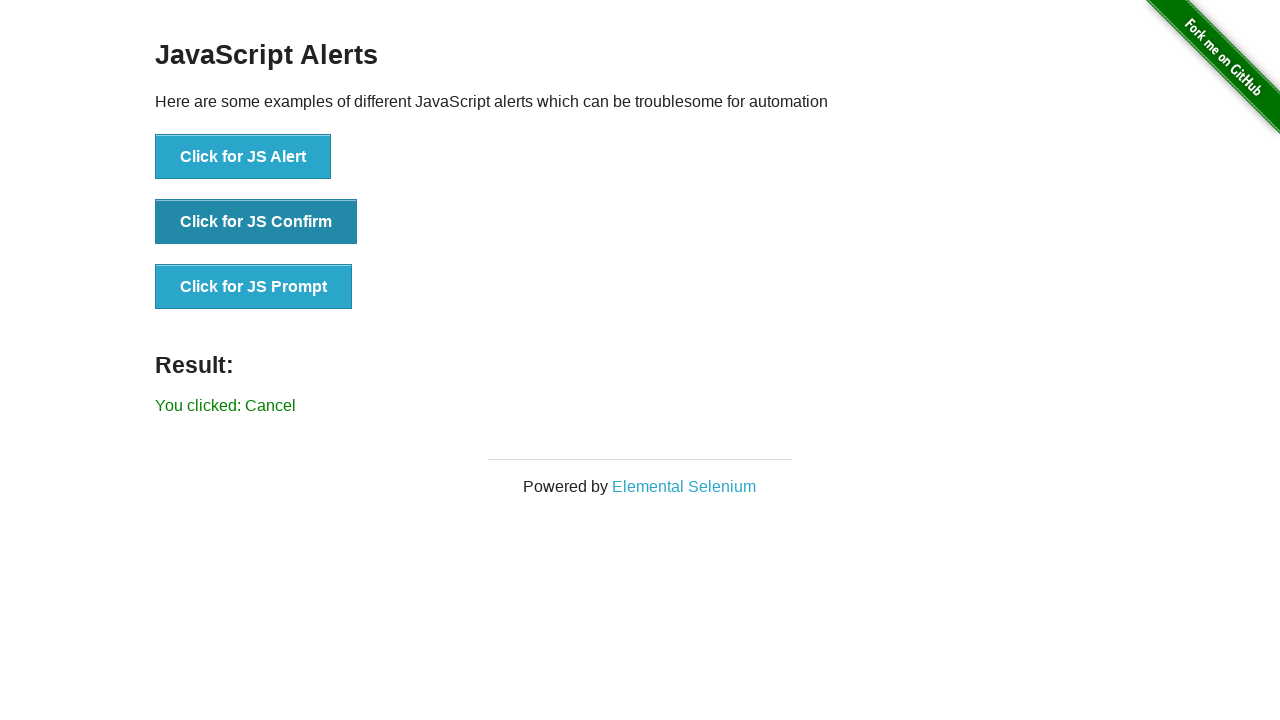

Retrieved result text from page
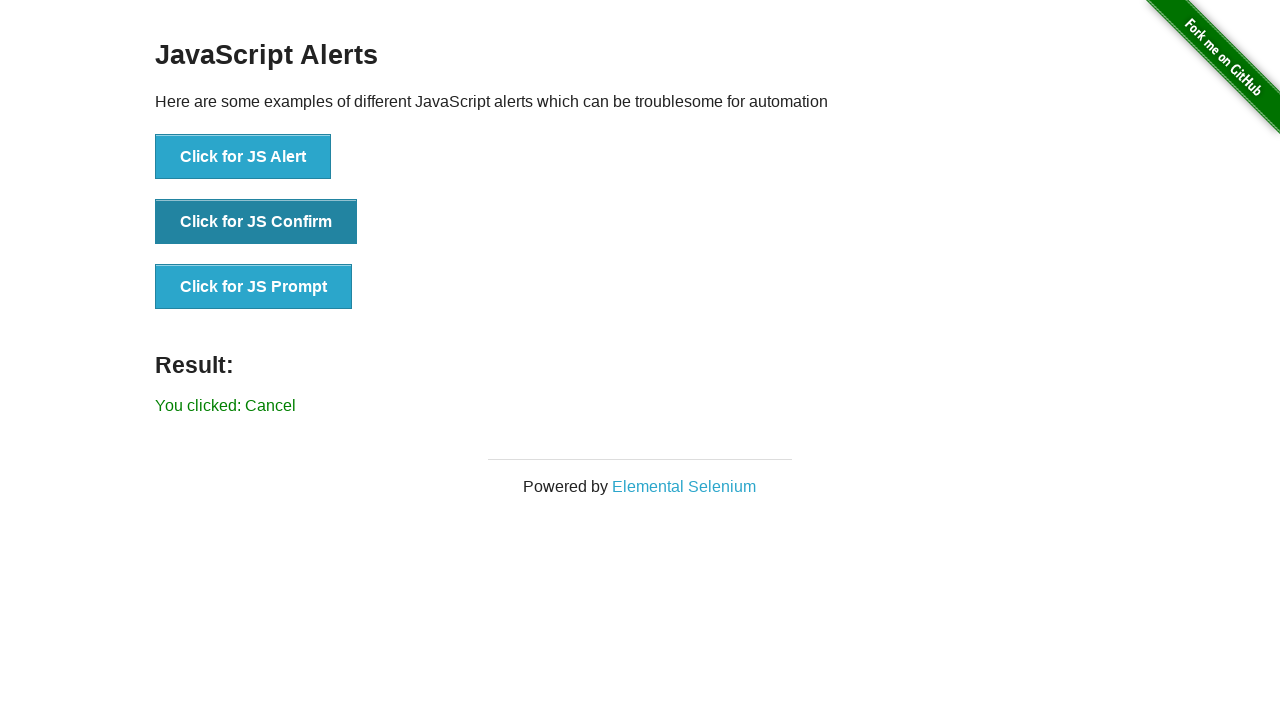

Verified that result text does not contain 'successfuly'
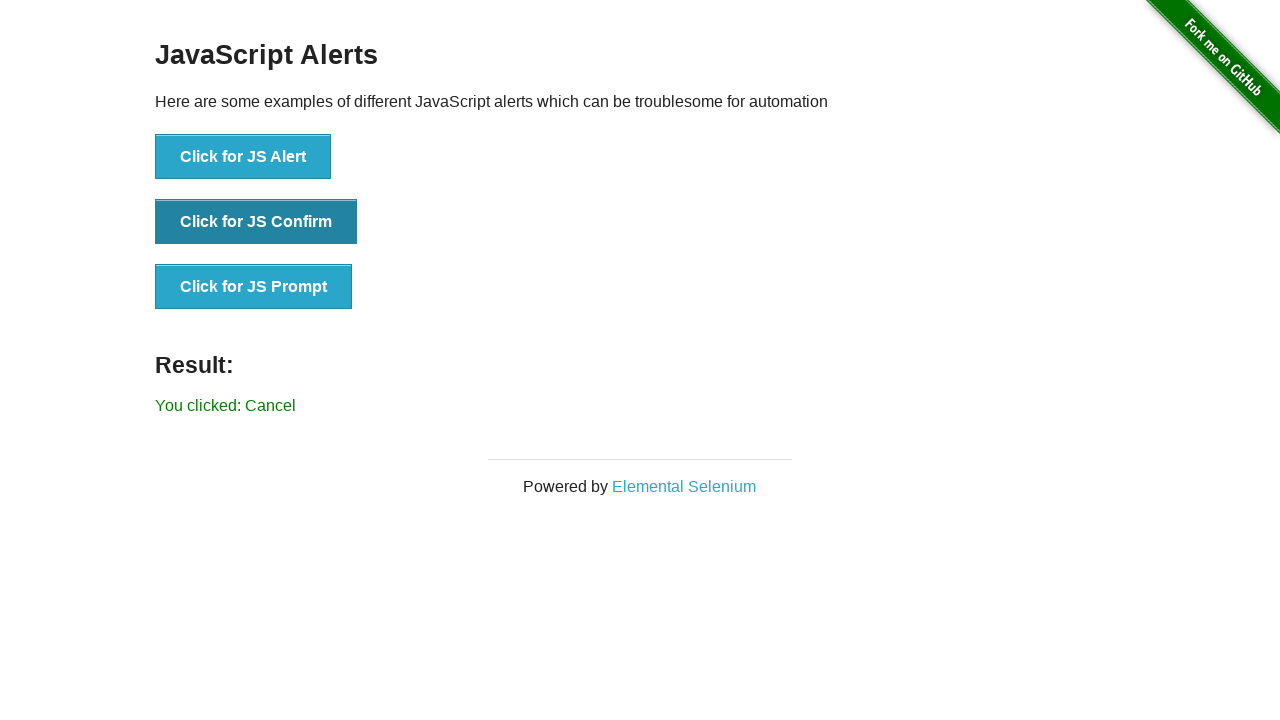

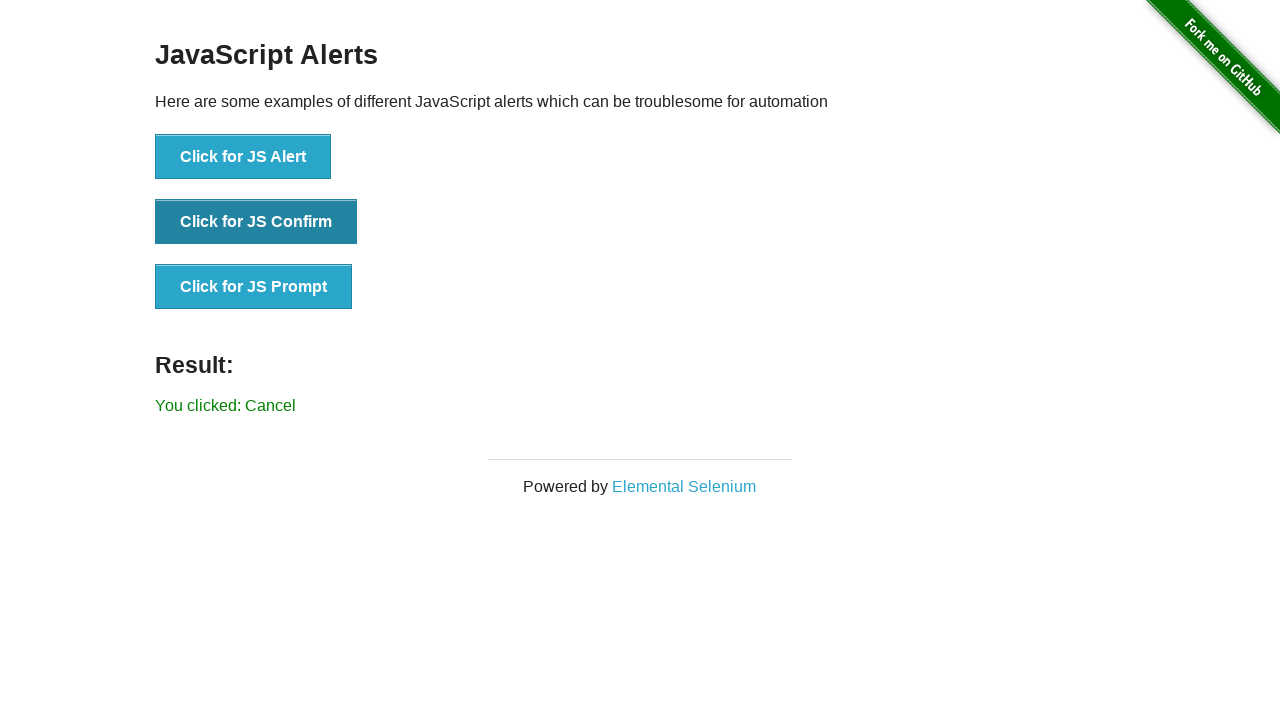